Navigates to a mortgage calculator page and verifies that the loan term input field is present and contains a value.

Starting URL: https://www.calculator.net/mortgage-calculator.html

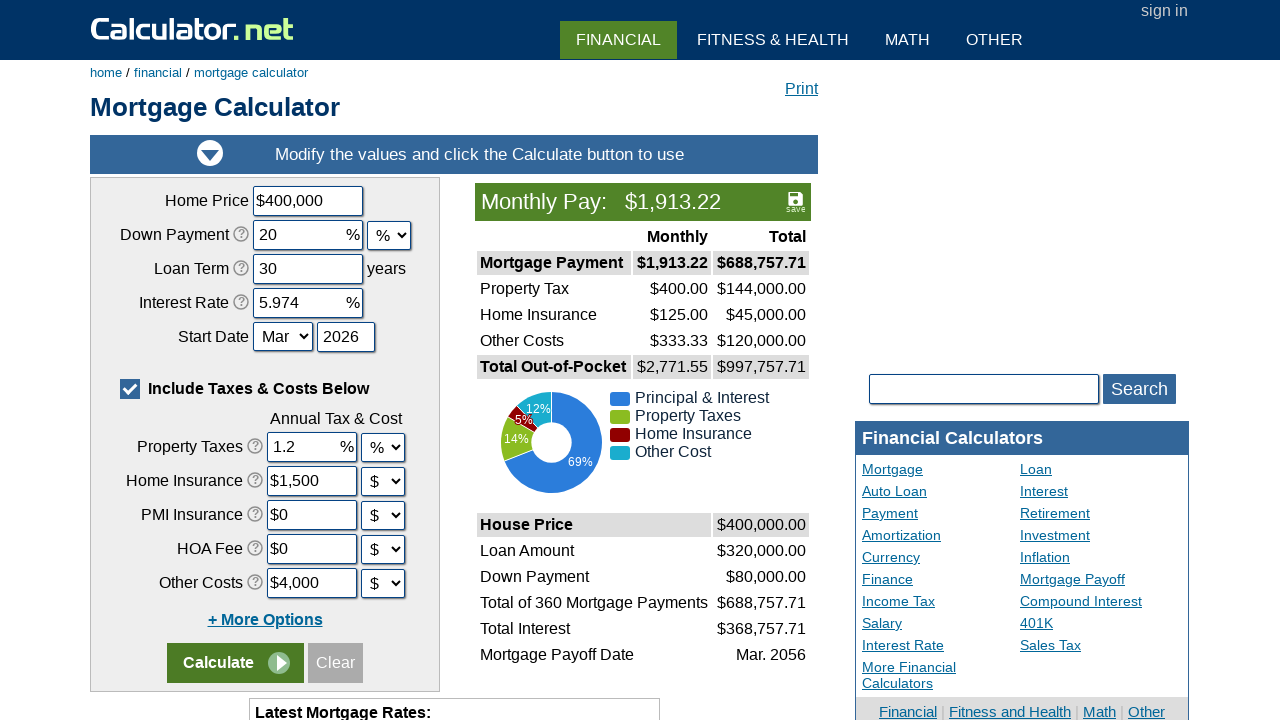

Navigated to mortgage calculator page
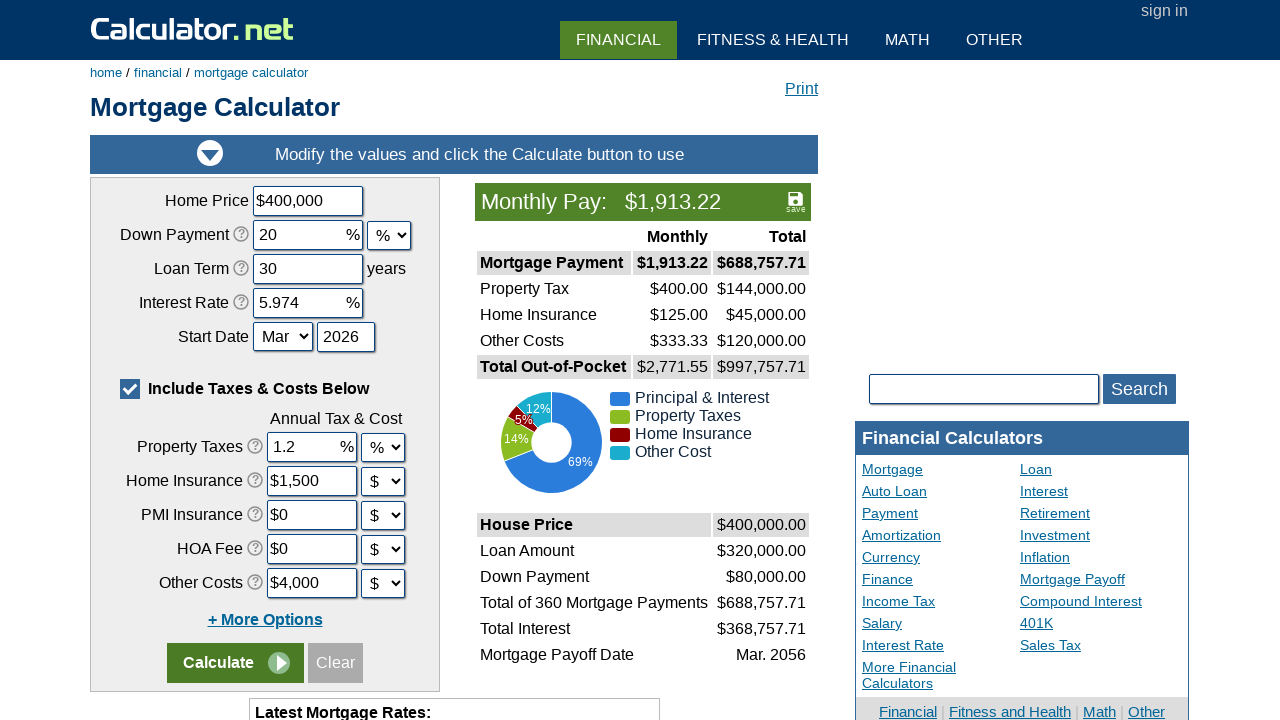

Located the loan term input field
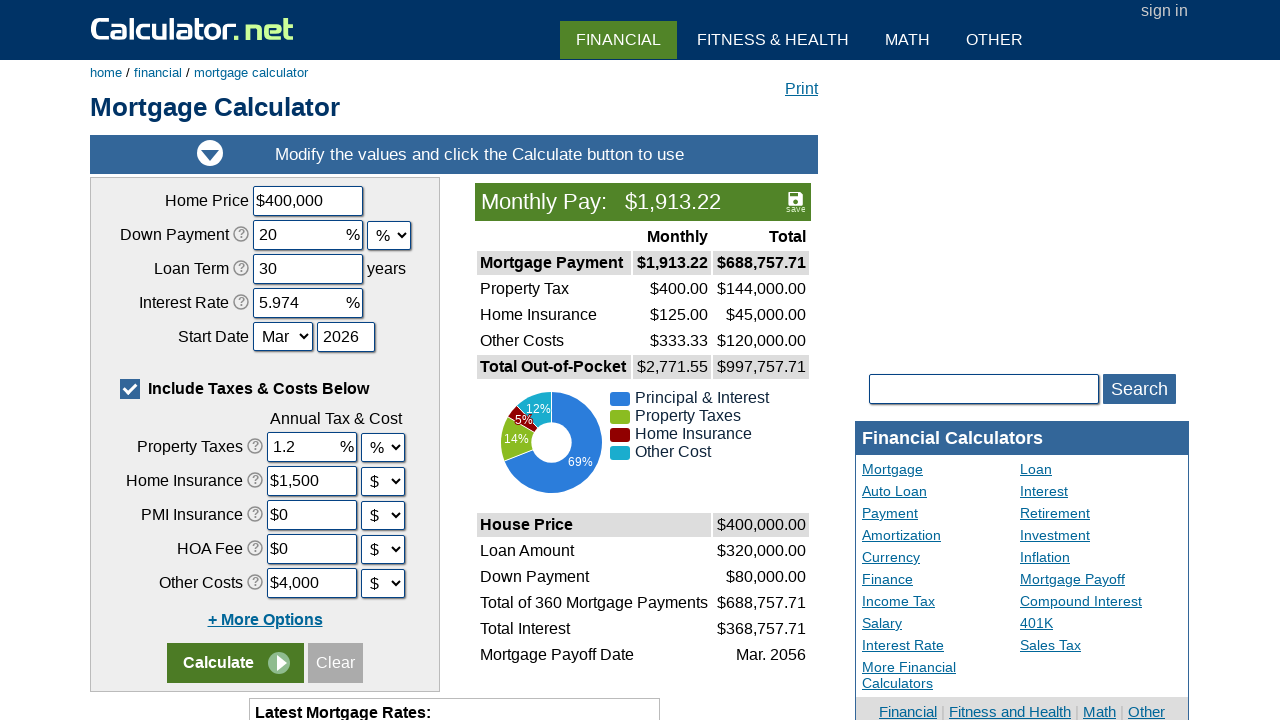

Loan term input field is visible
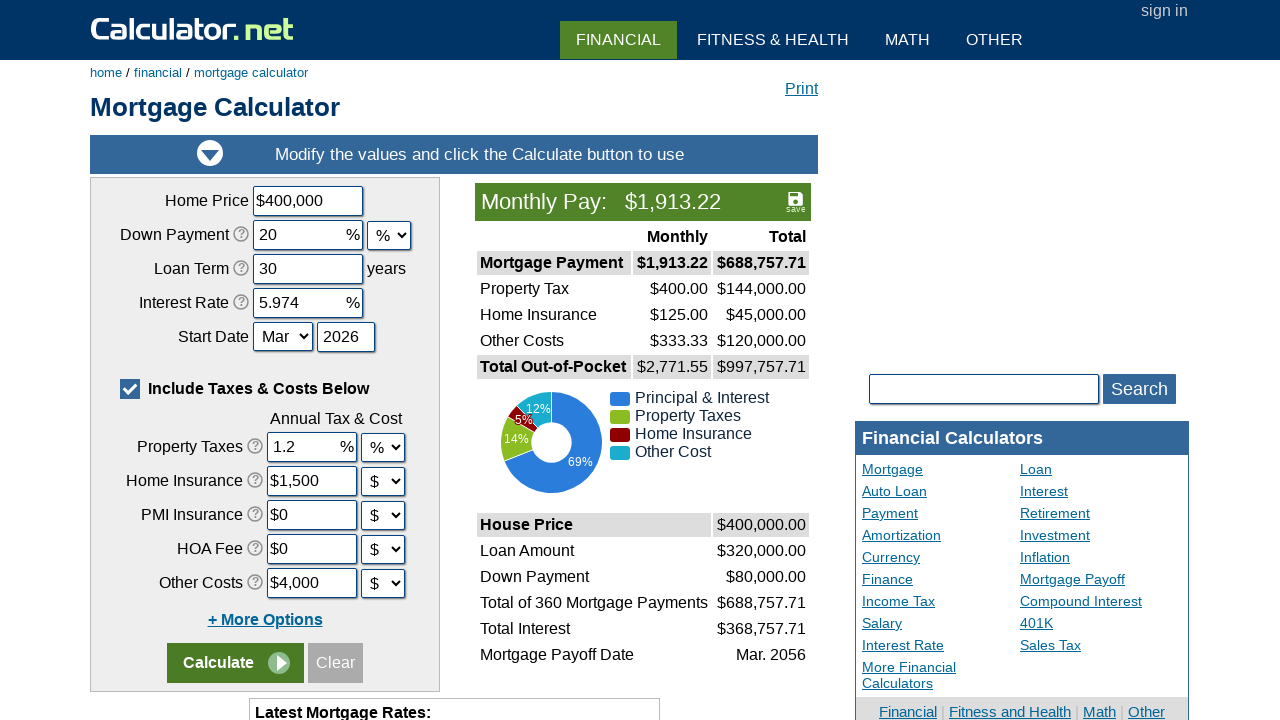

Retrieved loan term input field value: 30
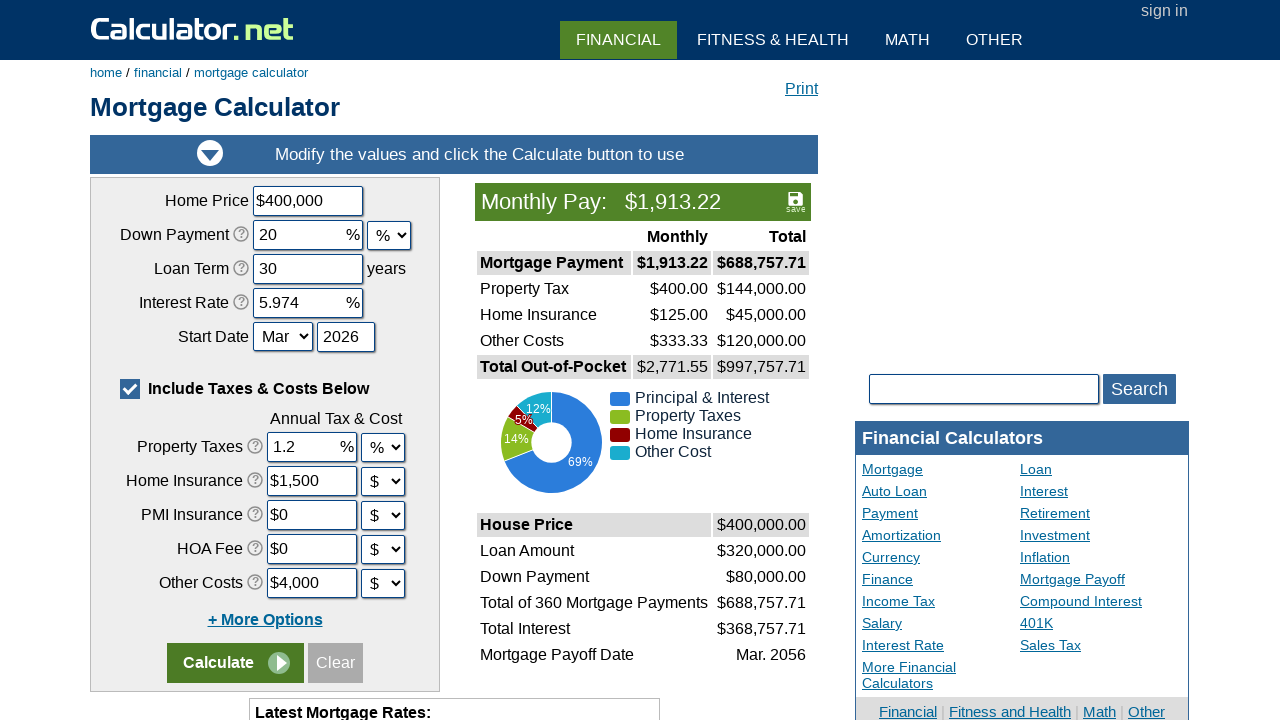

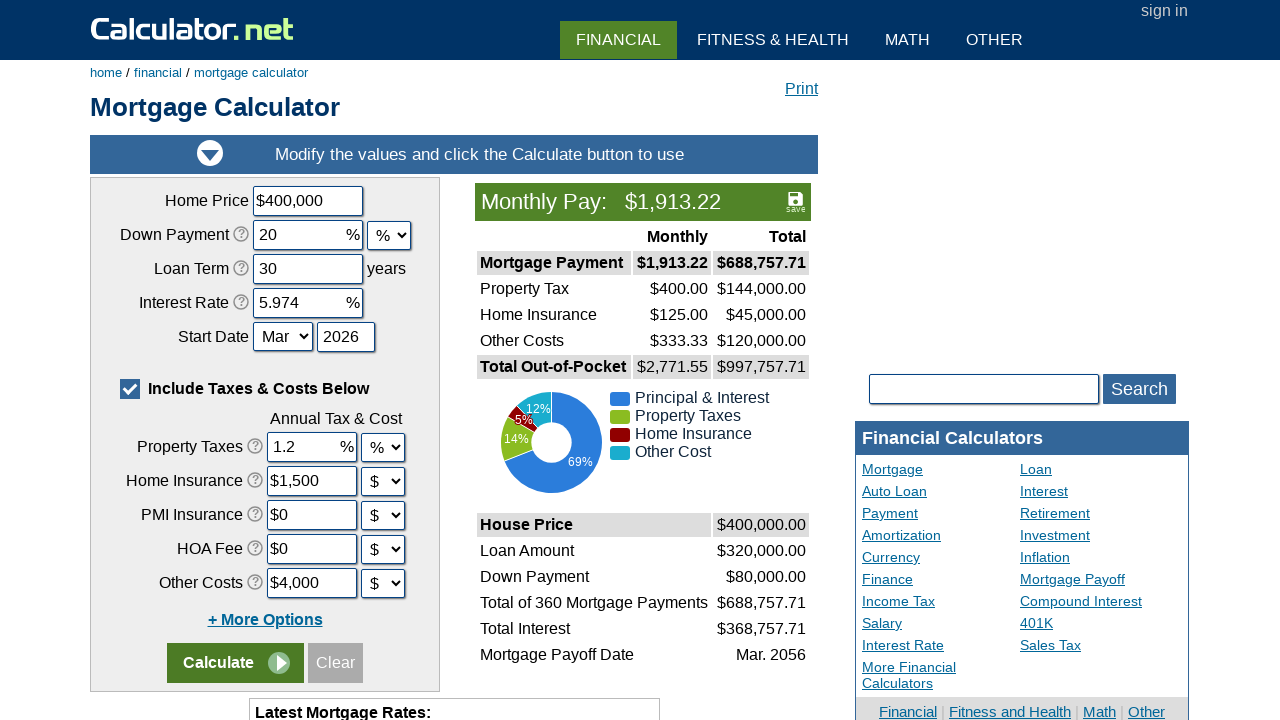